Tests radio button functionality by clicking "Yes" and "Impressive" options and verifying the selection text

Starting URL: https://demoqa.com/radio-button

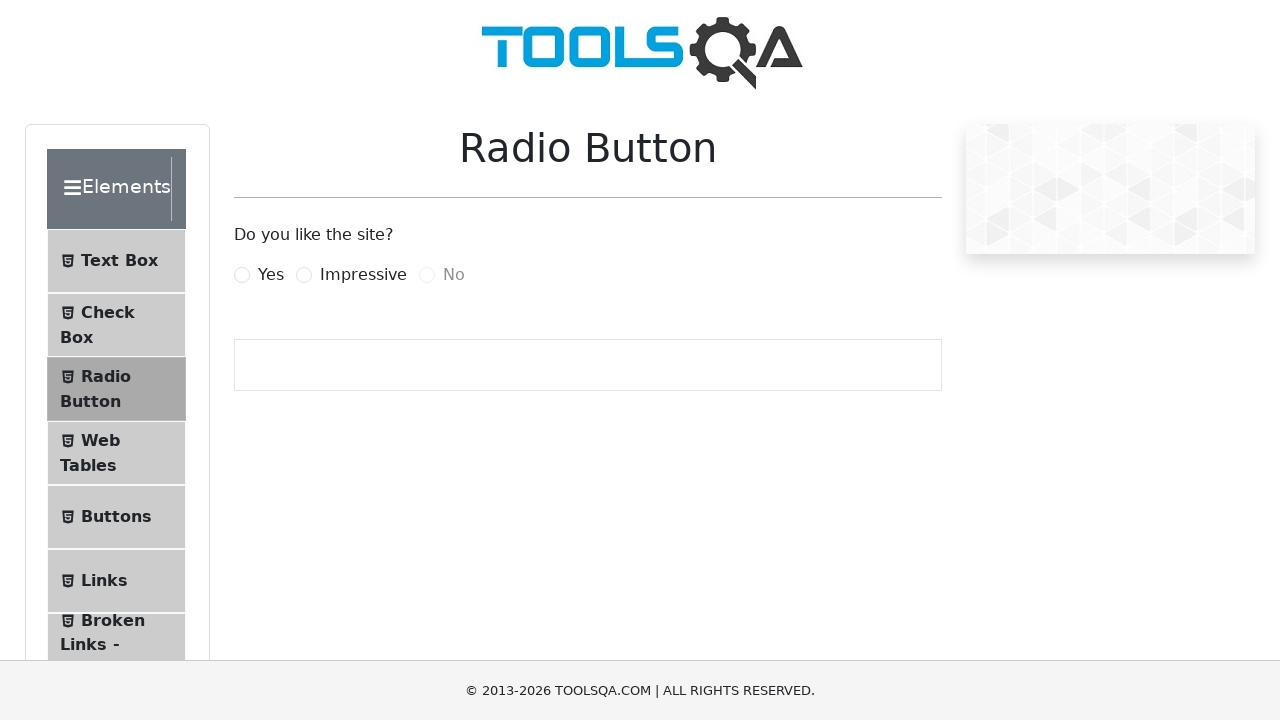

Clicked 'Yes' radio button at (271, 275) on label[for='yesRadio']
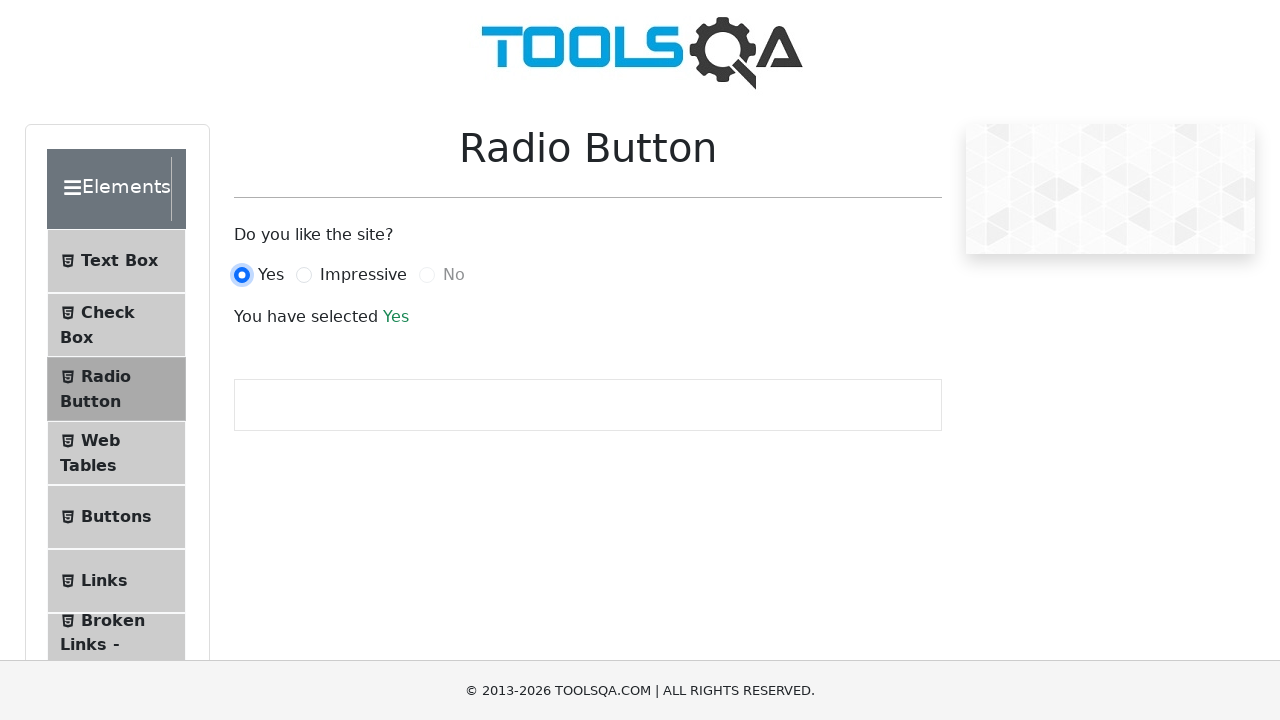

Verified 'You have selected Yes' text appeared
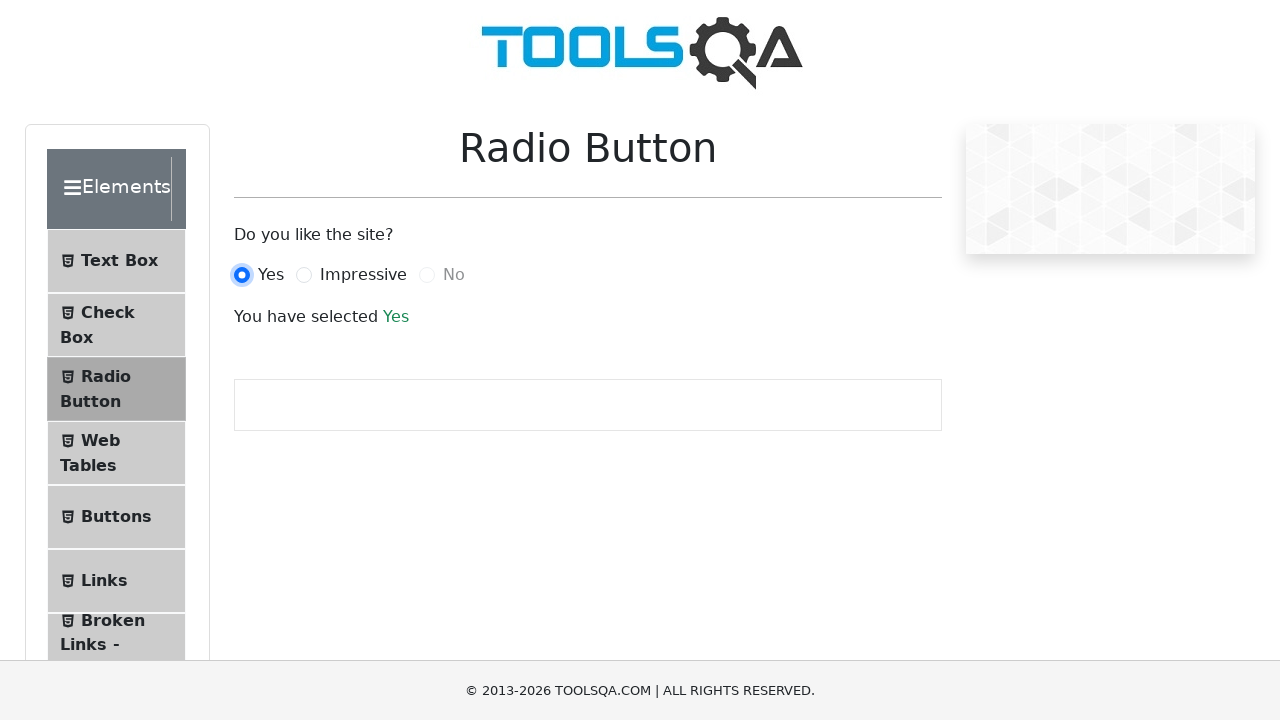

Clicked 'Impressive' radio button at (363, 275) on label[for='impressiveRadio']
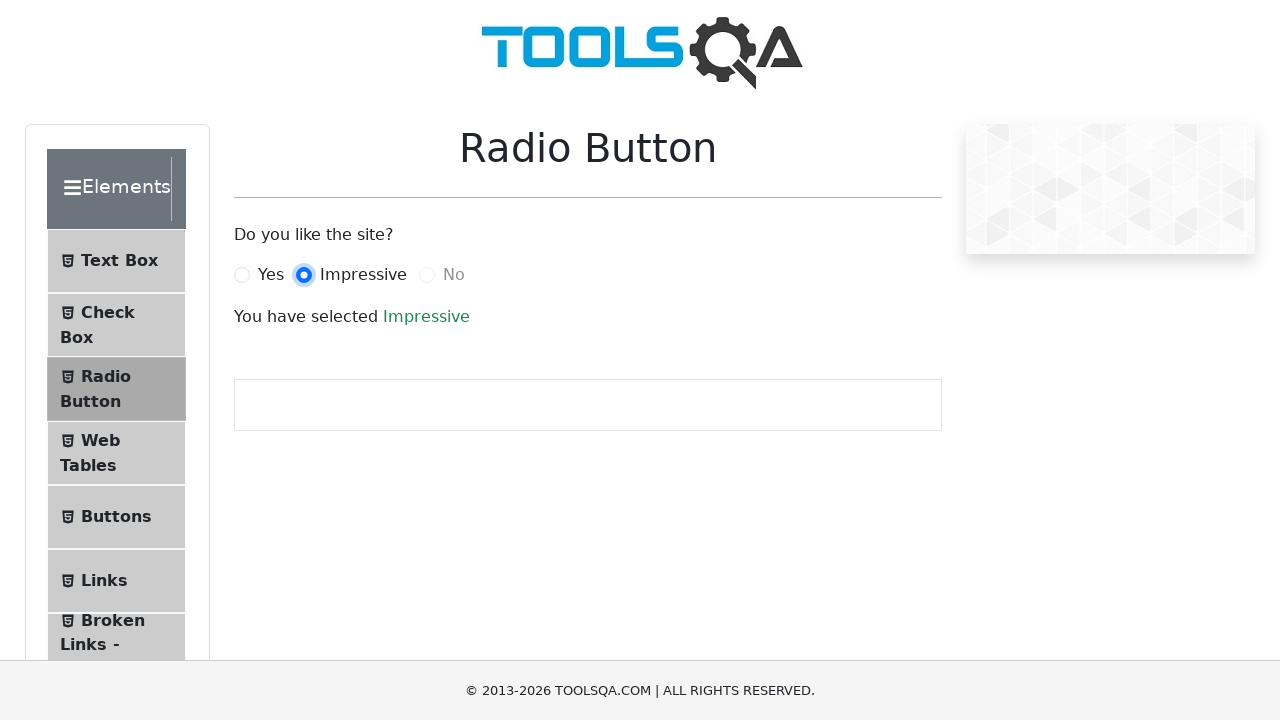

Verified 'You have selected Impressive' text appeared
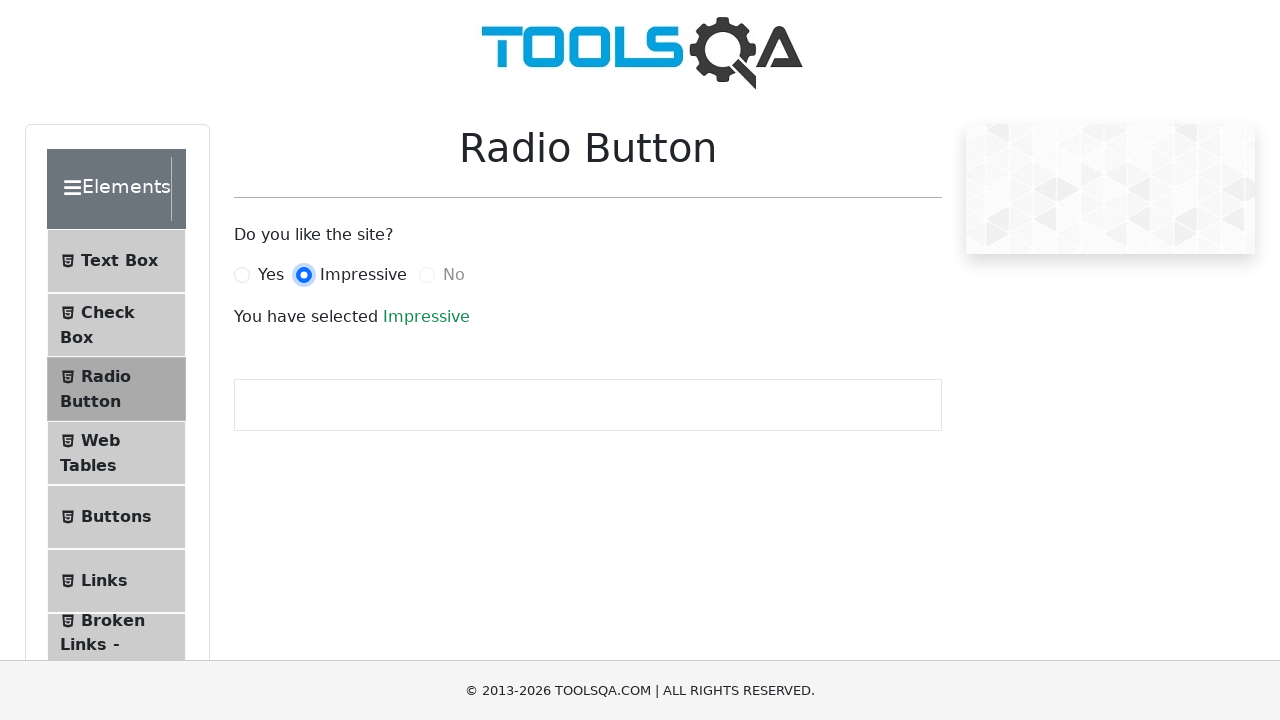

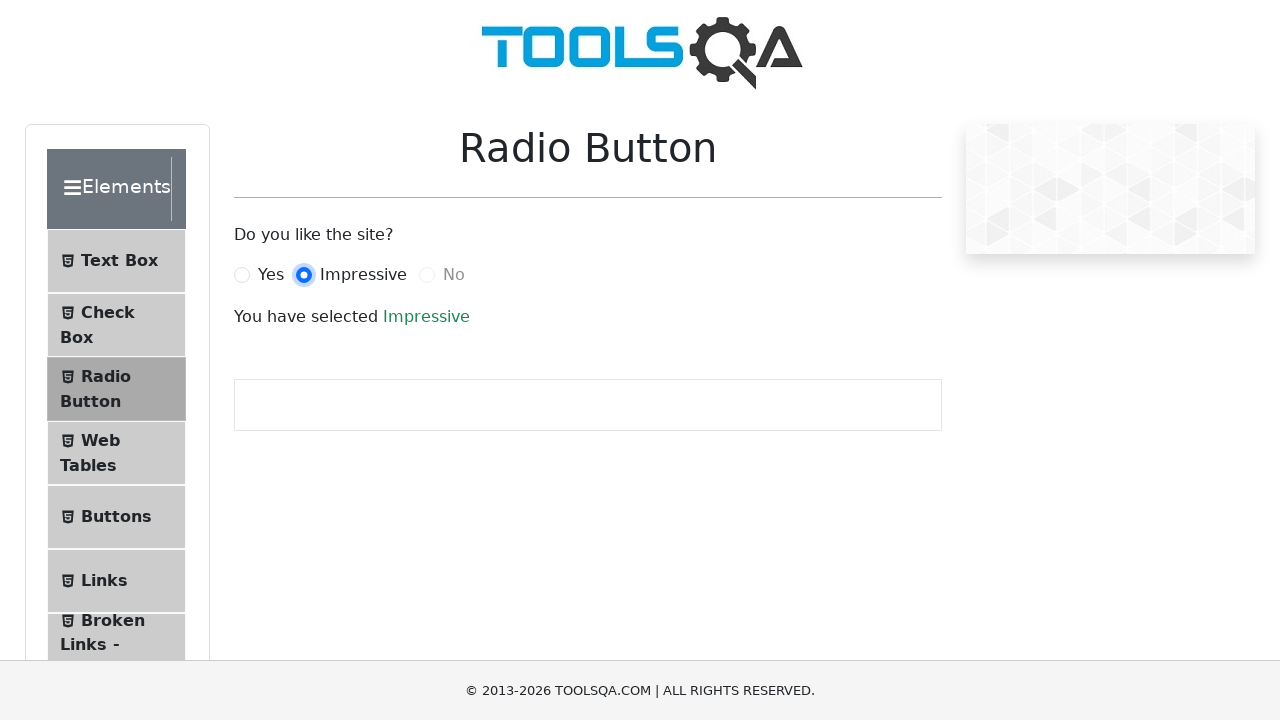